Tests various link functionalities including navigation, getting link attributes, checking for broken links, and counting total links on a page

Starting URL: https://www.leafground.com/link.xhtml

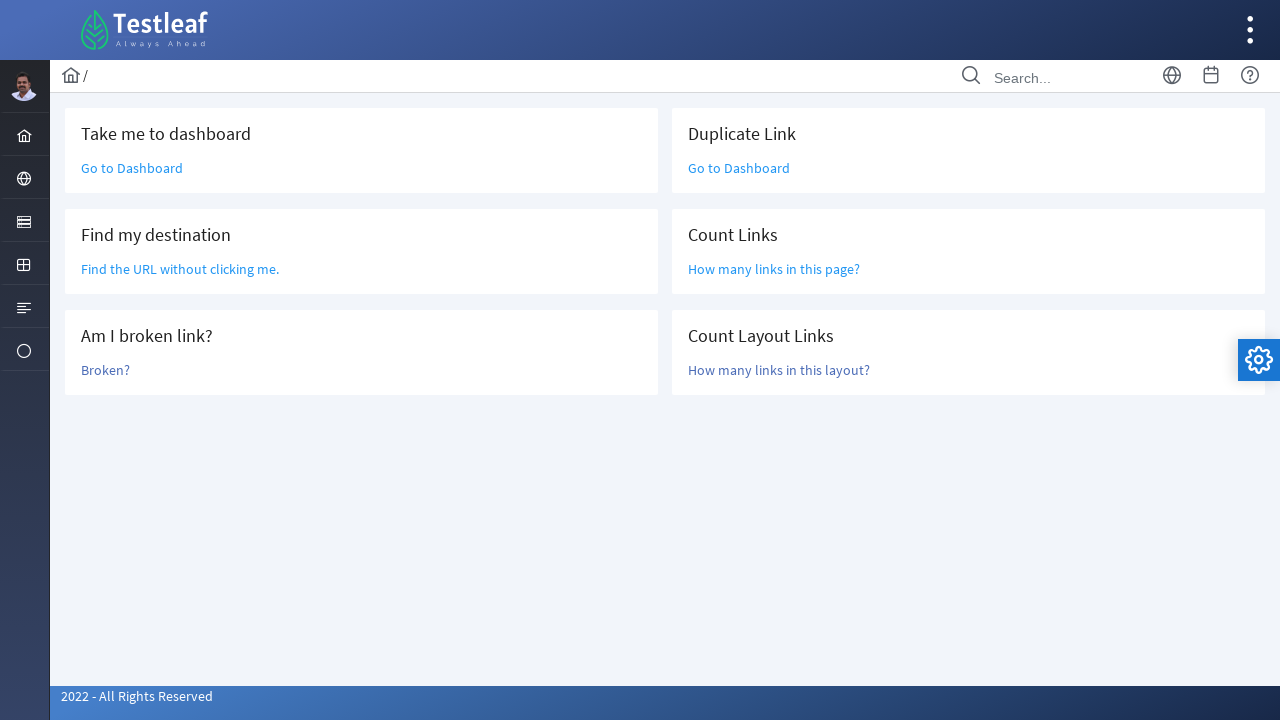

Clicked 'Go to Dashboard' link at (132, 168) on text=Go to Dashboard
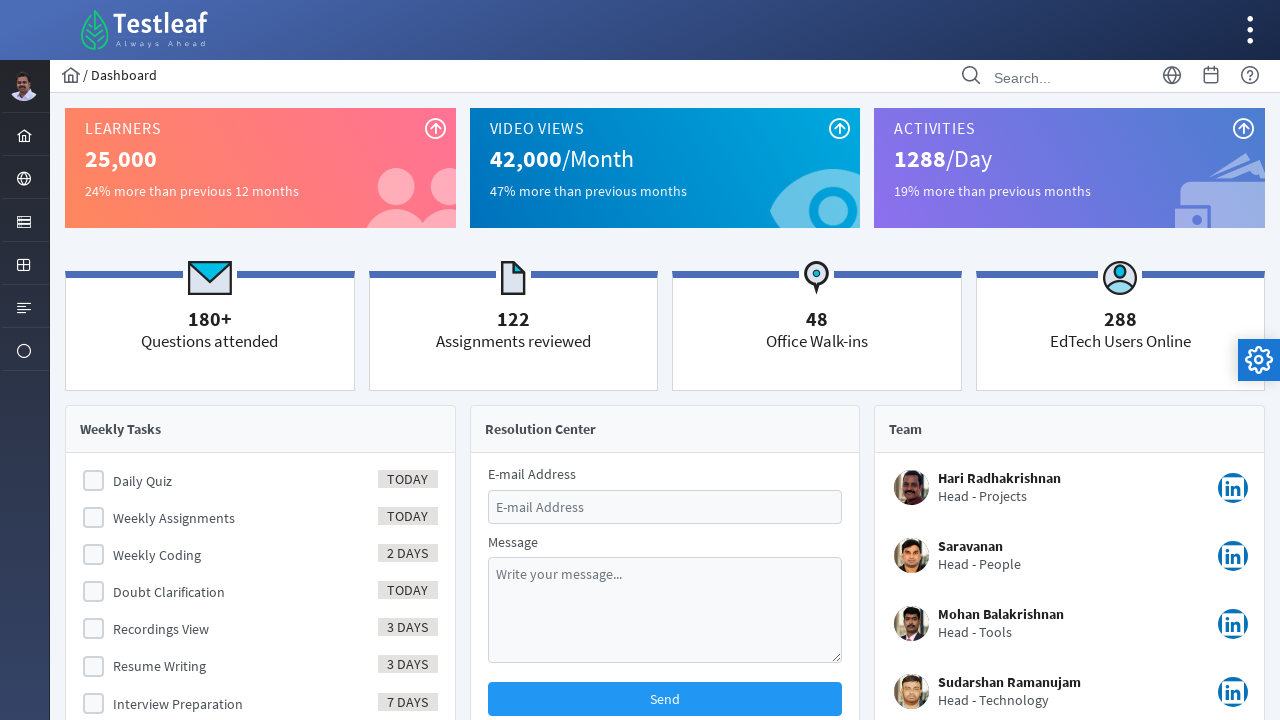

Navigated back from Dashboard
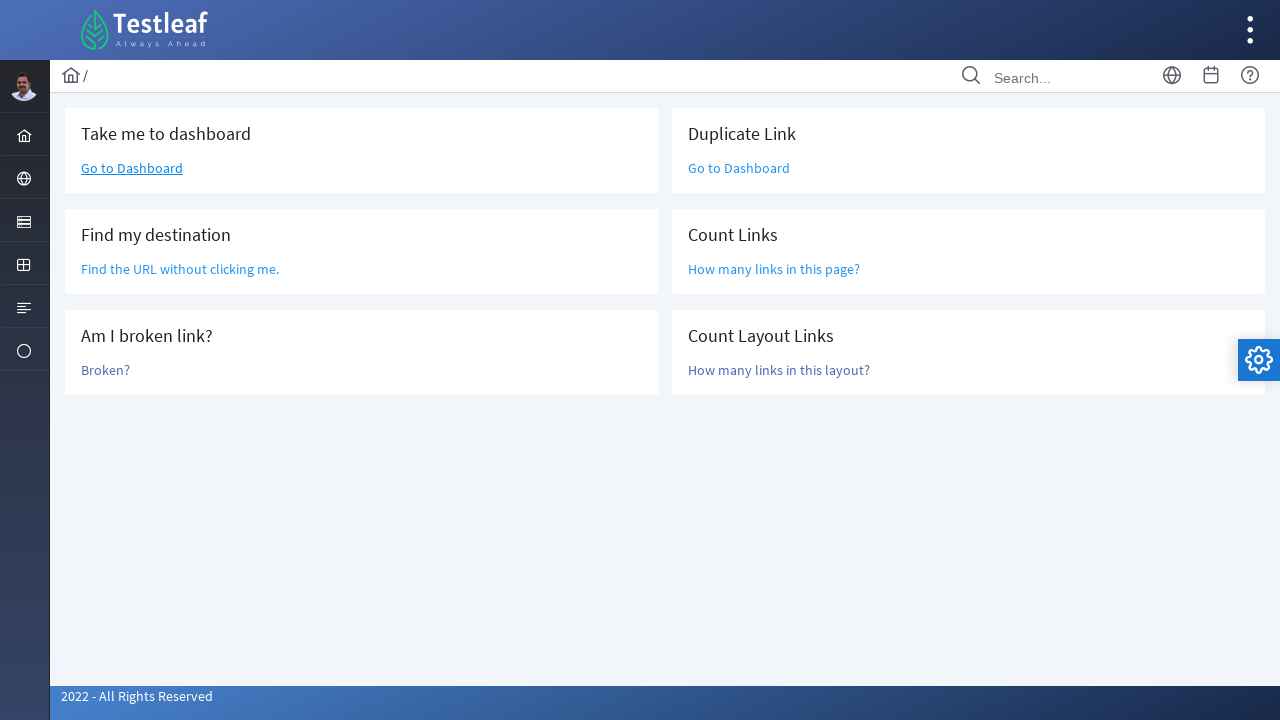

Located 'Find the URL' link element
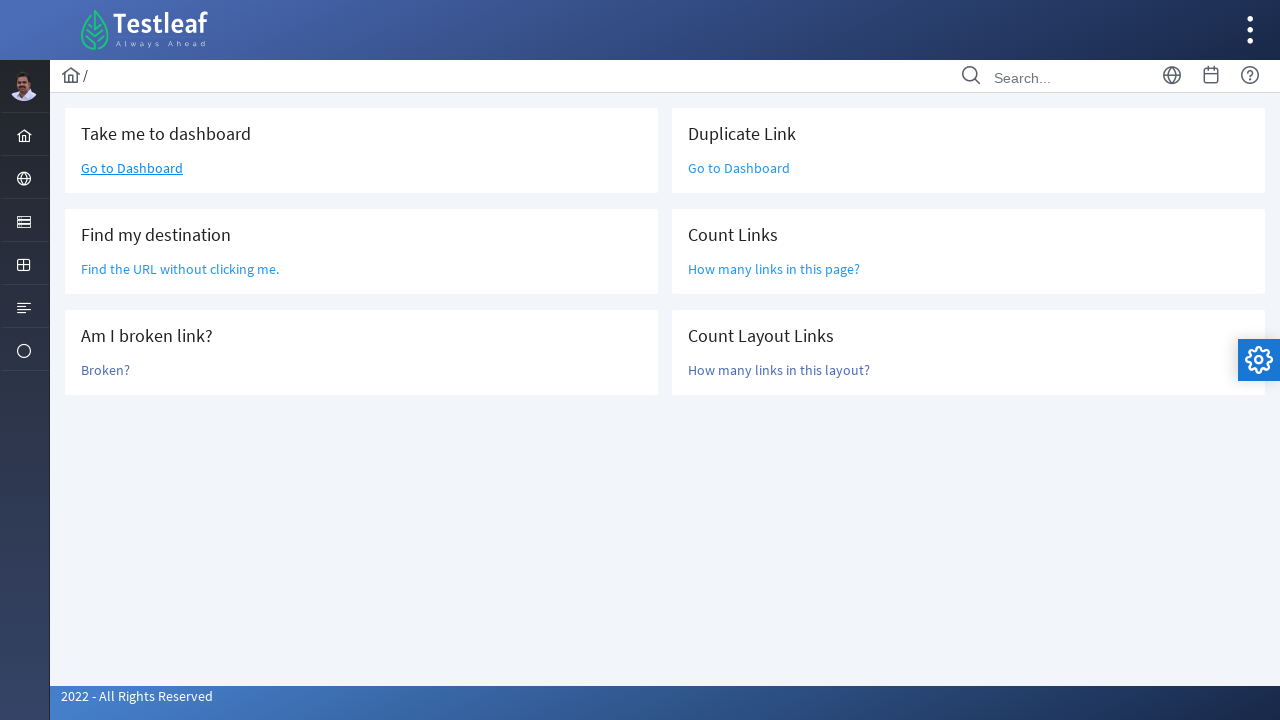

Retrieved href attribute: /grid.xhtml
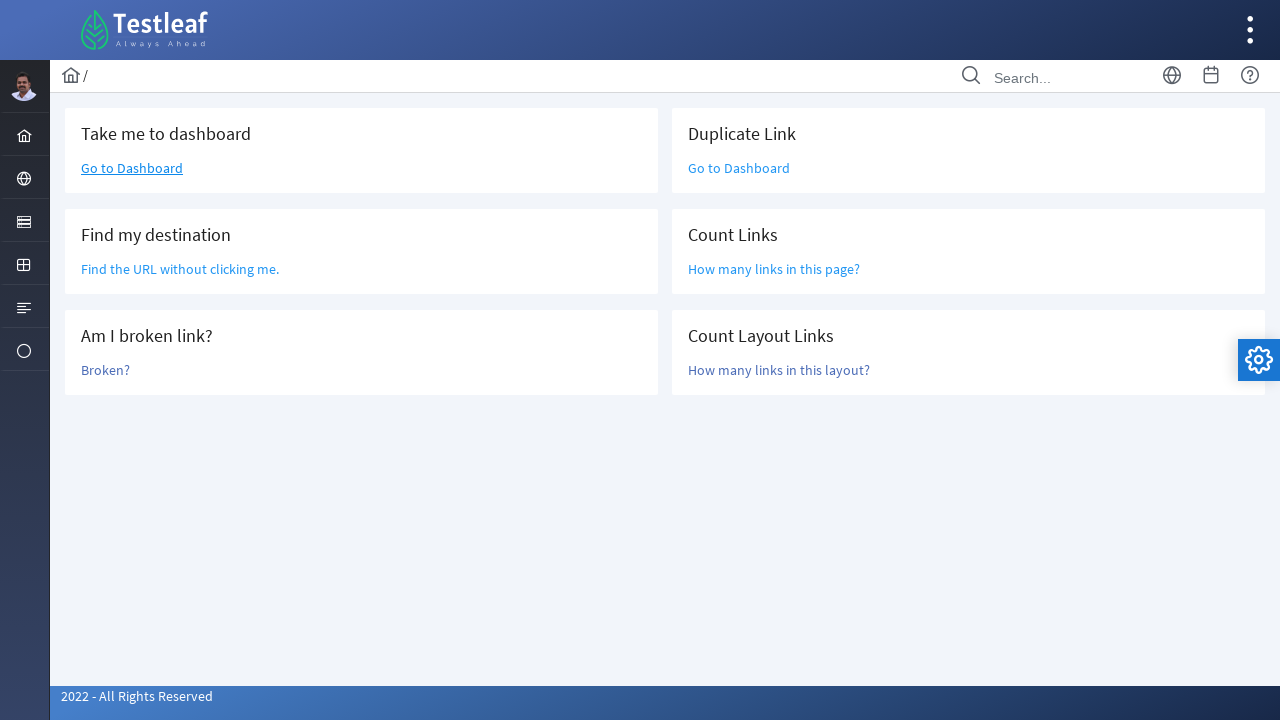

Clicked on link to check if it is broken at (106, 370) on xpath=//*[@id="j_idt87"]/div/div[1]/div[3]/div/div/a
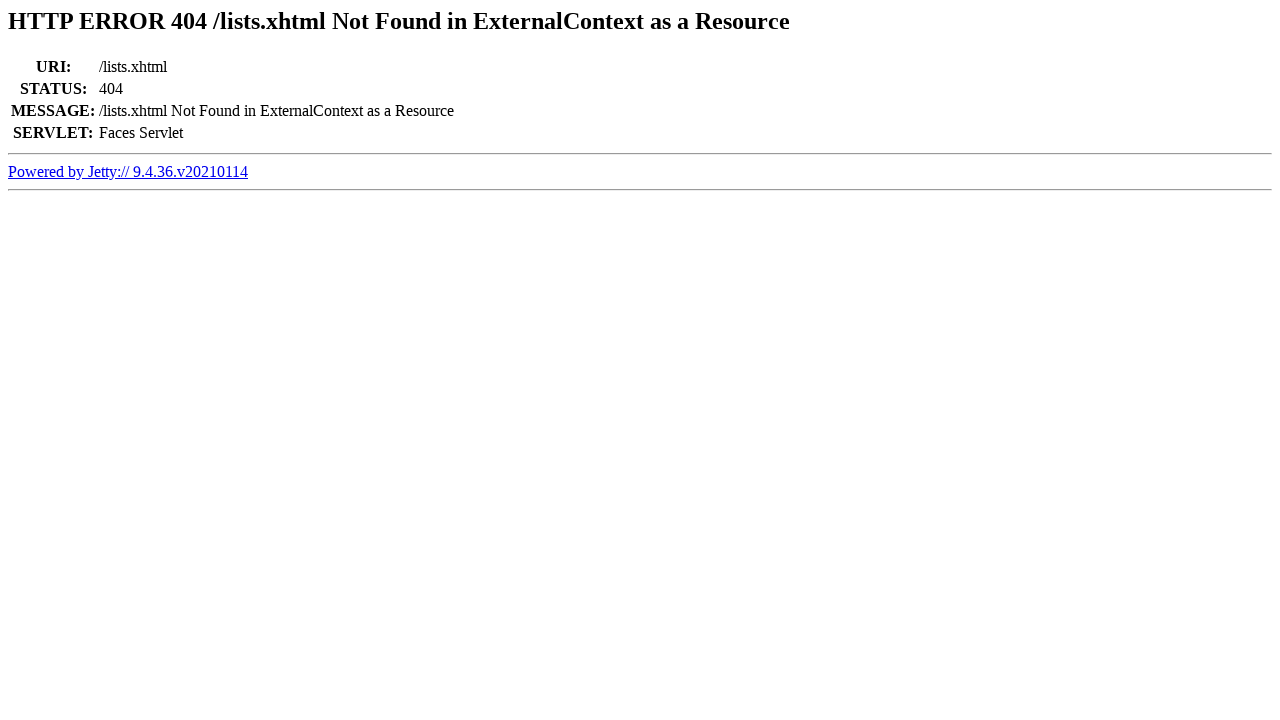

Retrieved page title: Error 404 /lists.xhtml Not Found in ExternalContext as a Resource
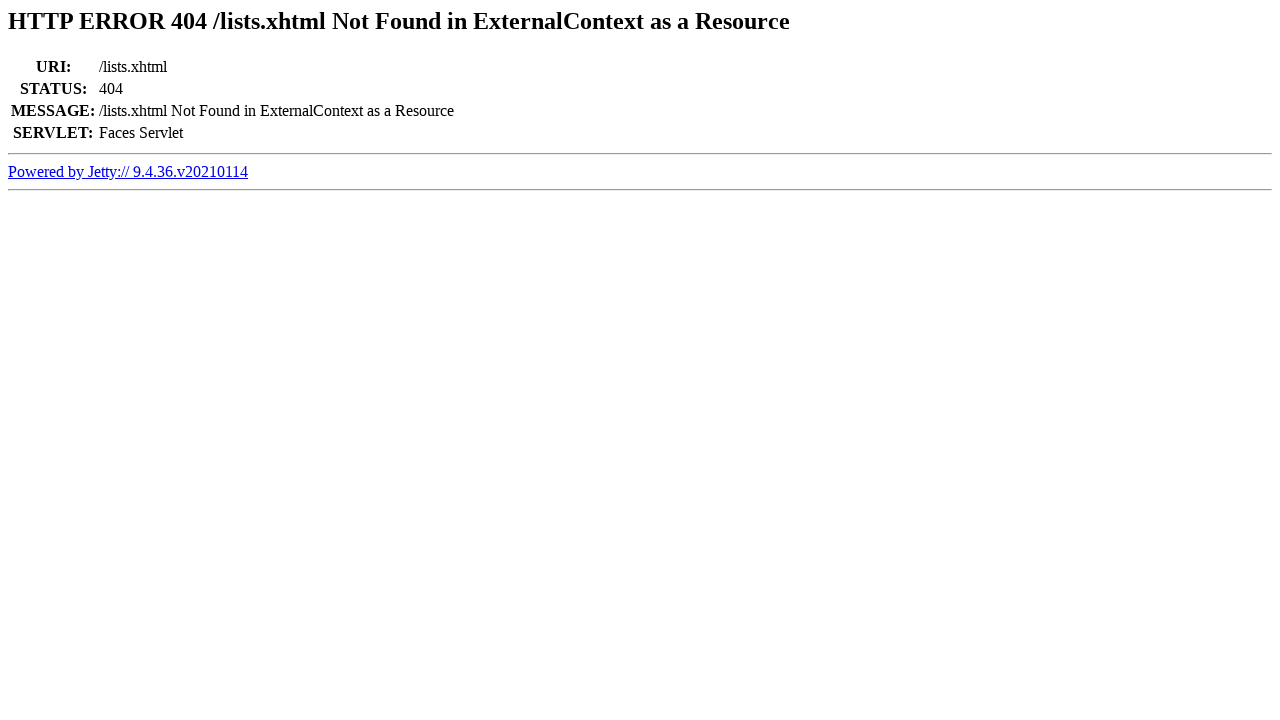

Confirmed link is broken (404 page detected)
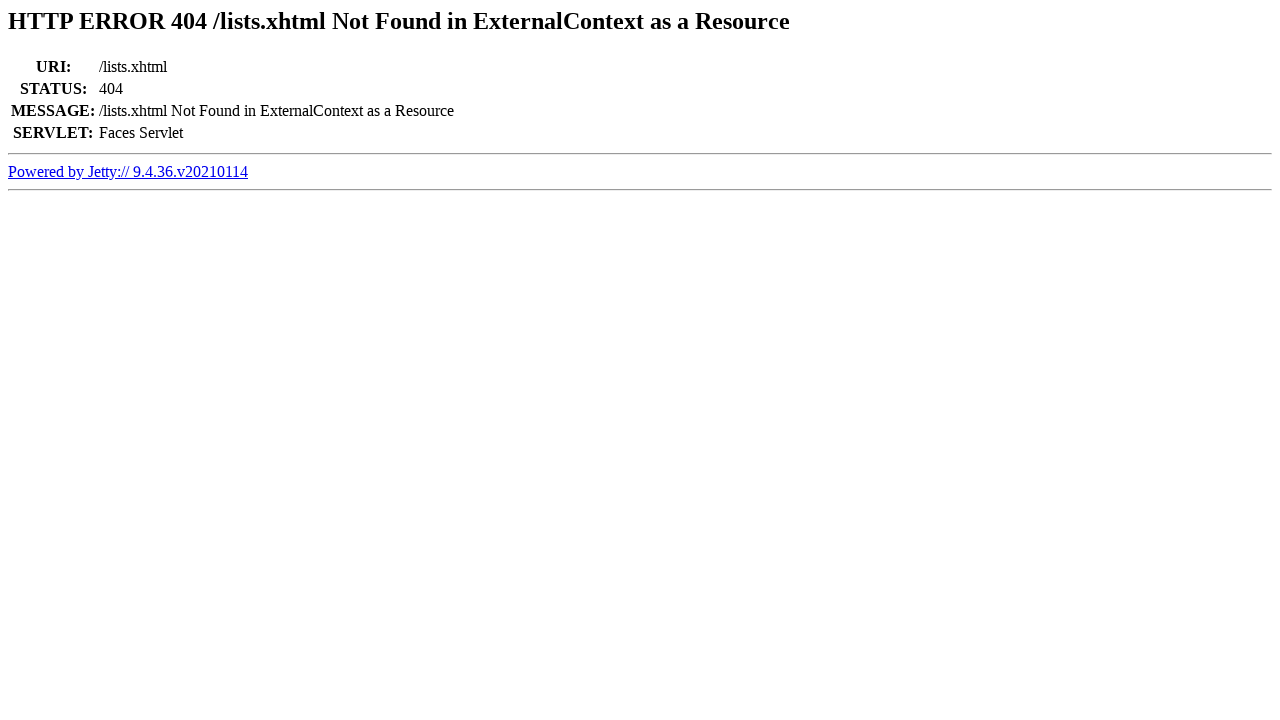

Navigated back from broken link page
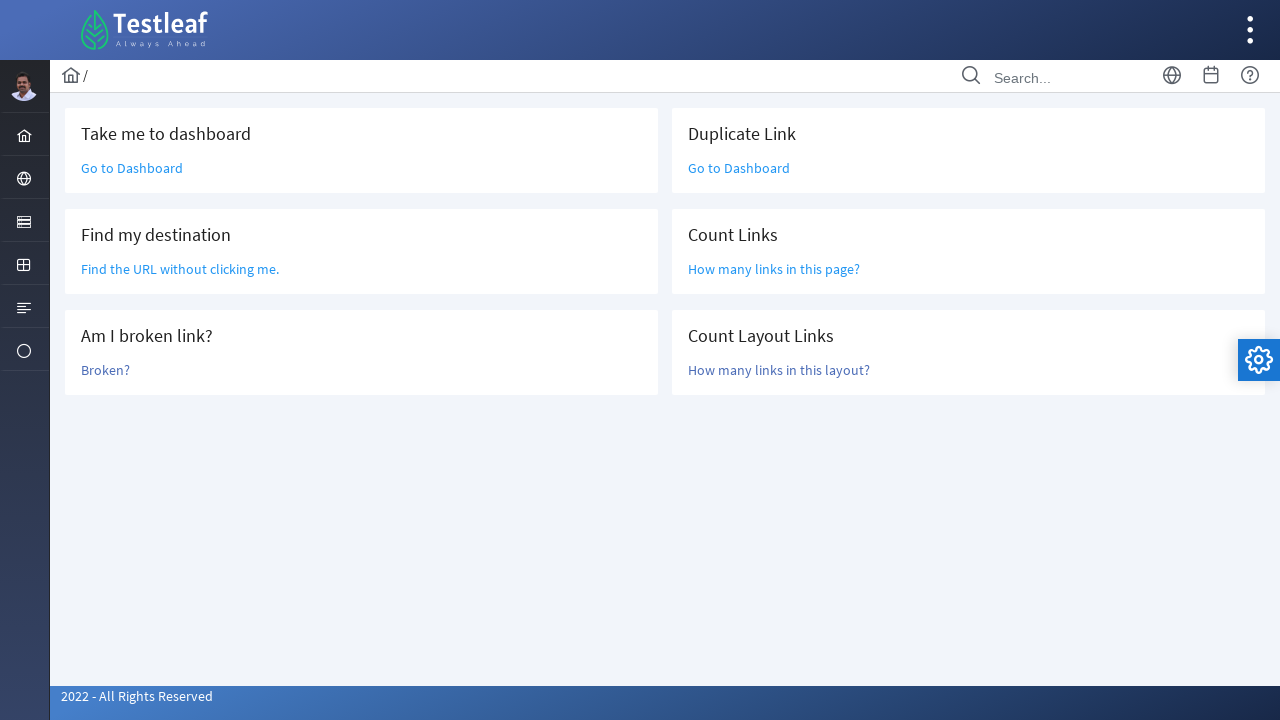

Clicked 'Go to Dashboard' link again at (132, 168) on text=Go to Dashboard
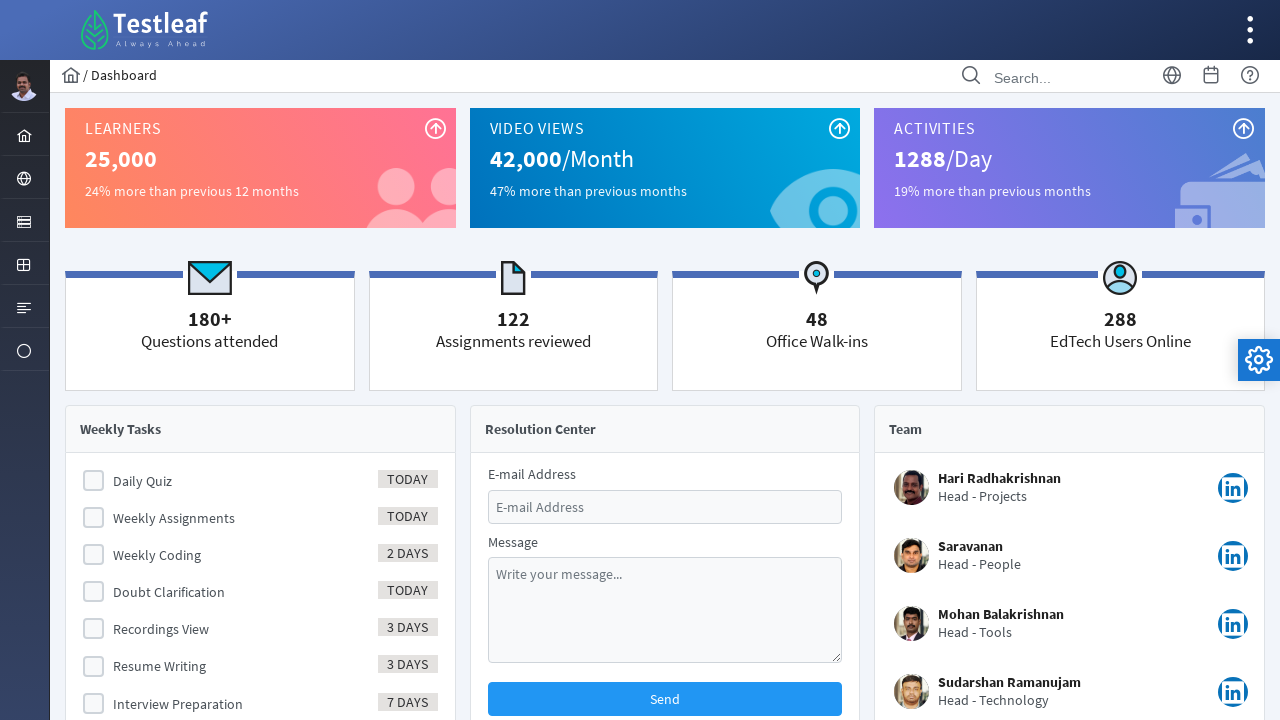

Navigated back from Dashboard
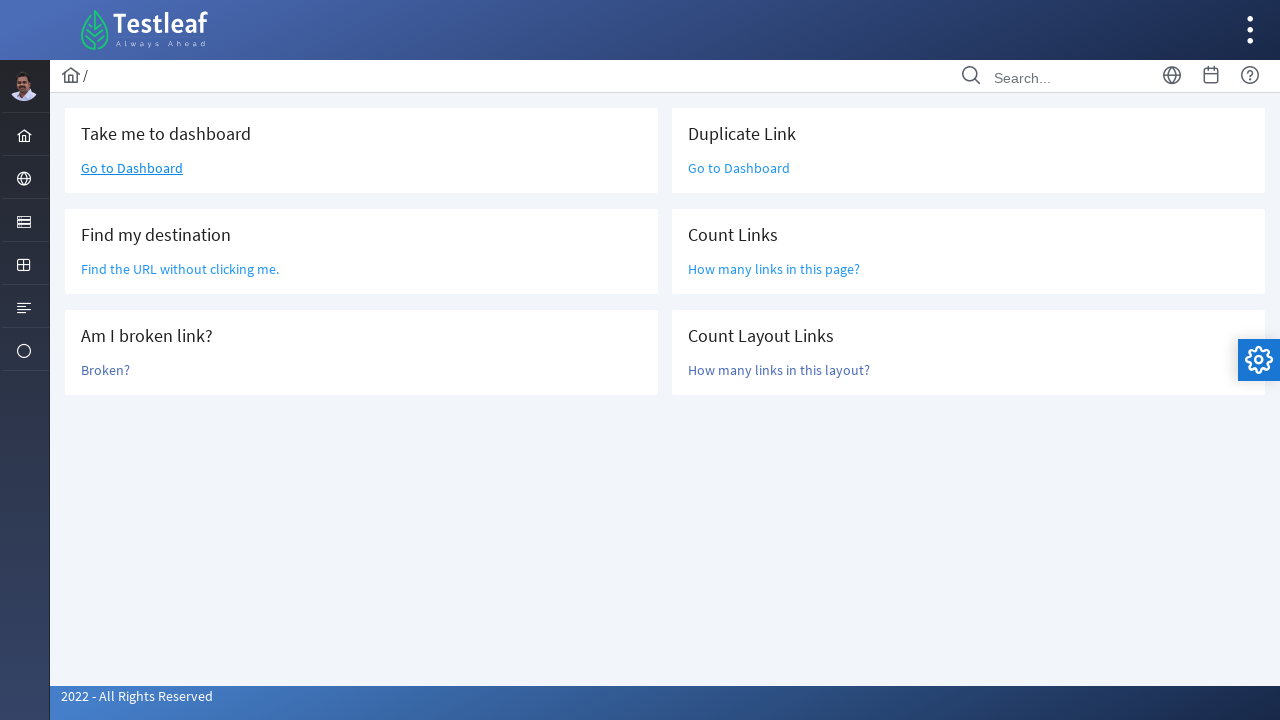

Located all link elements on the page
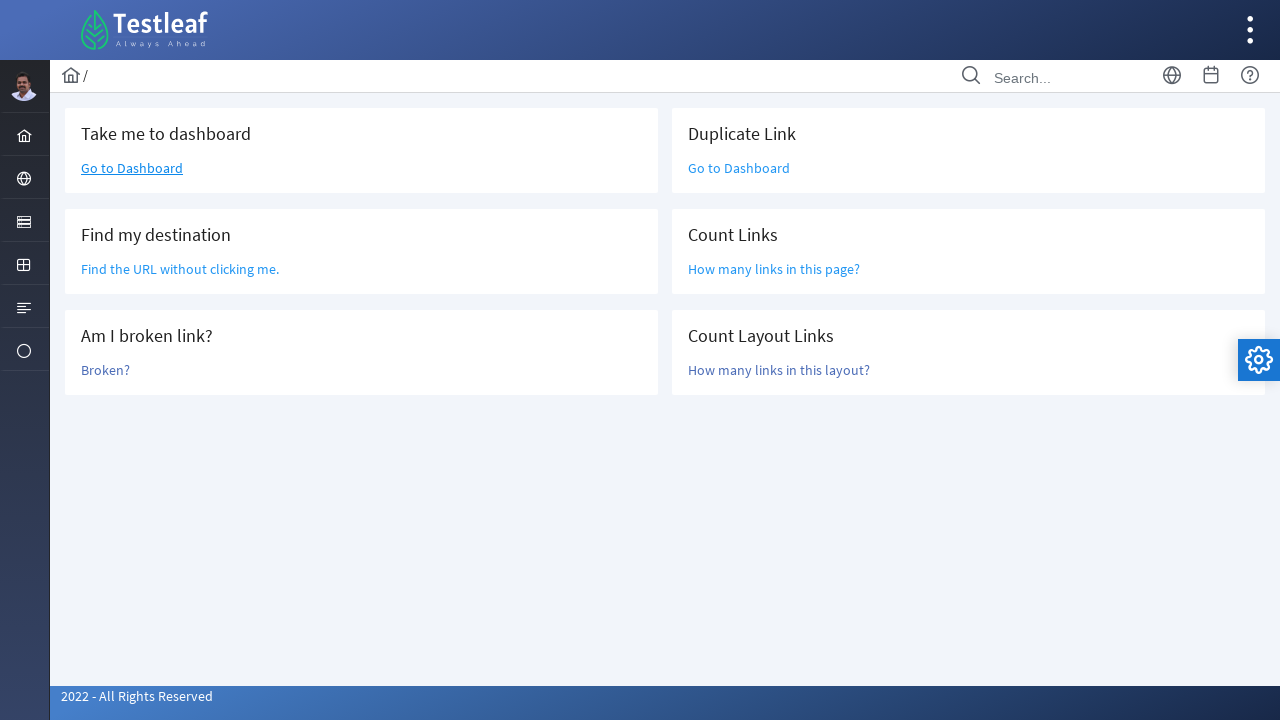

Counted total links on page: 47
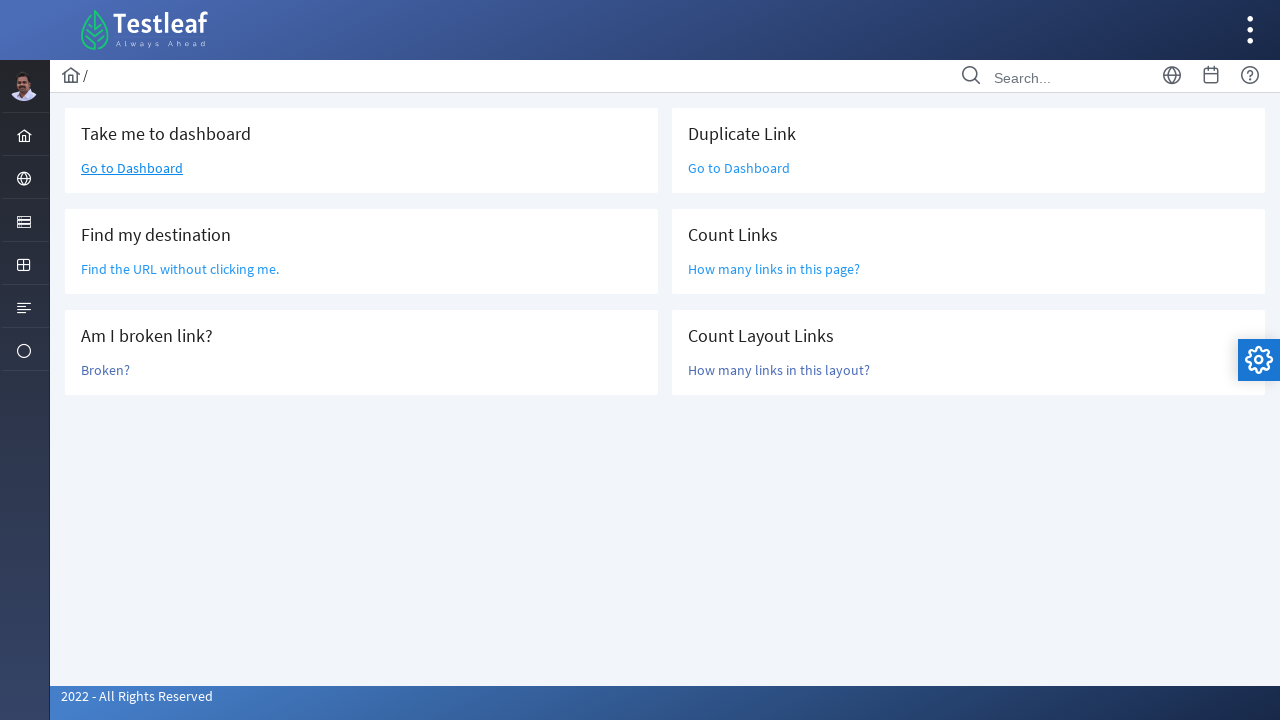

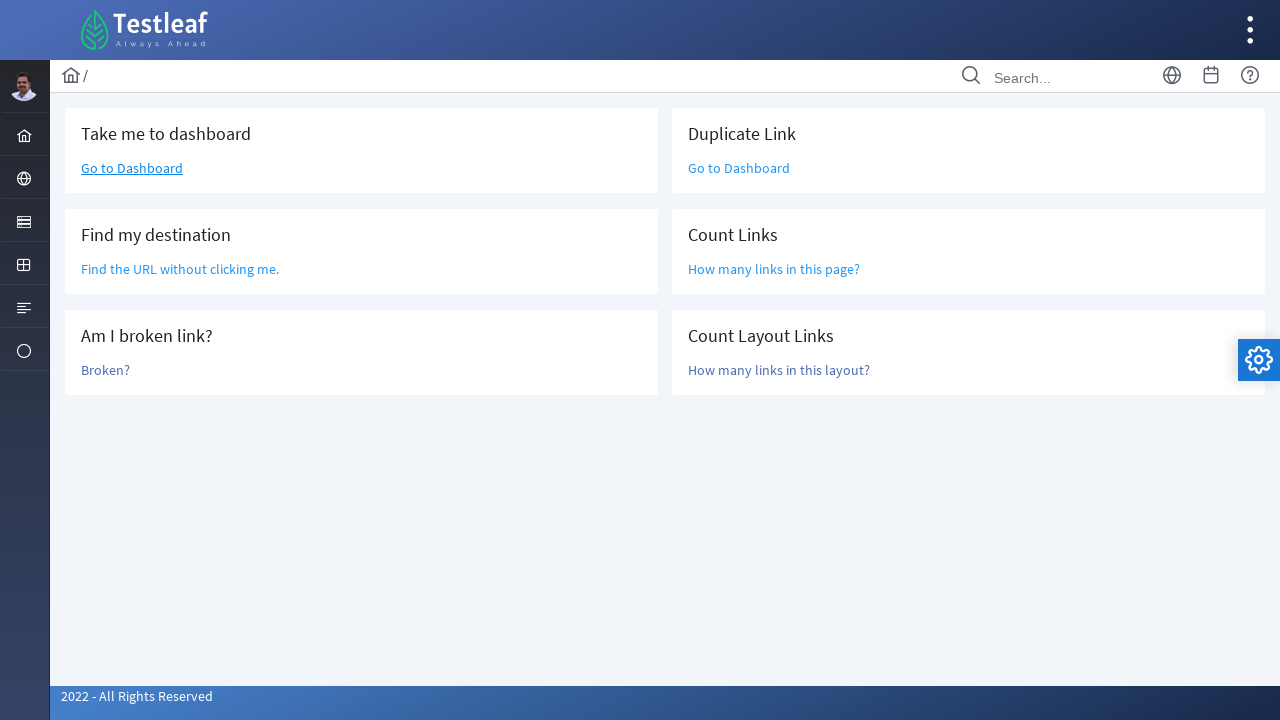